Tests registration form submission with invalid name containing special characters

Starting URL: https://tc-1-final-parte1.vercel.app/

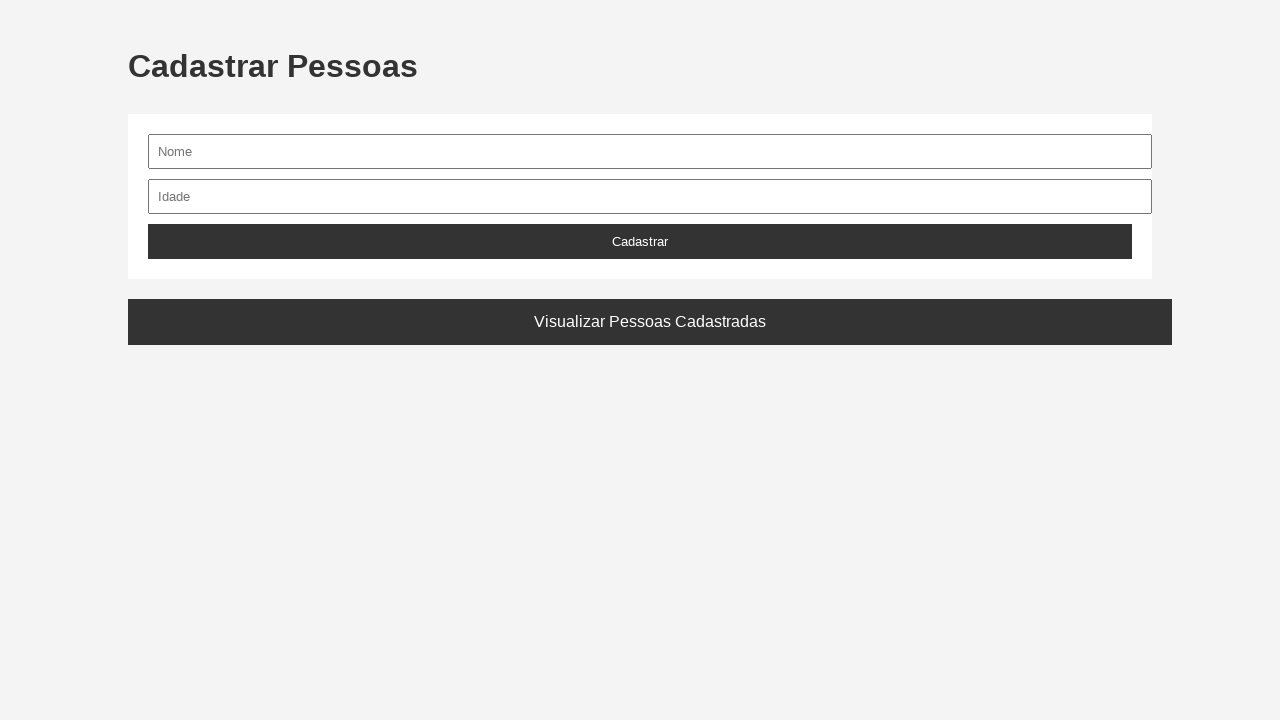

Waited for nome input field to be visible
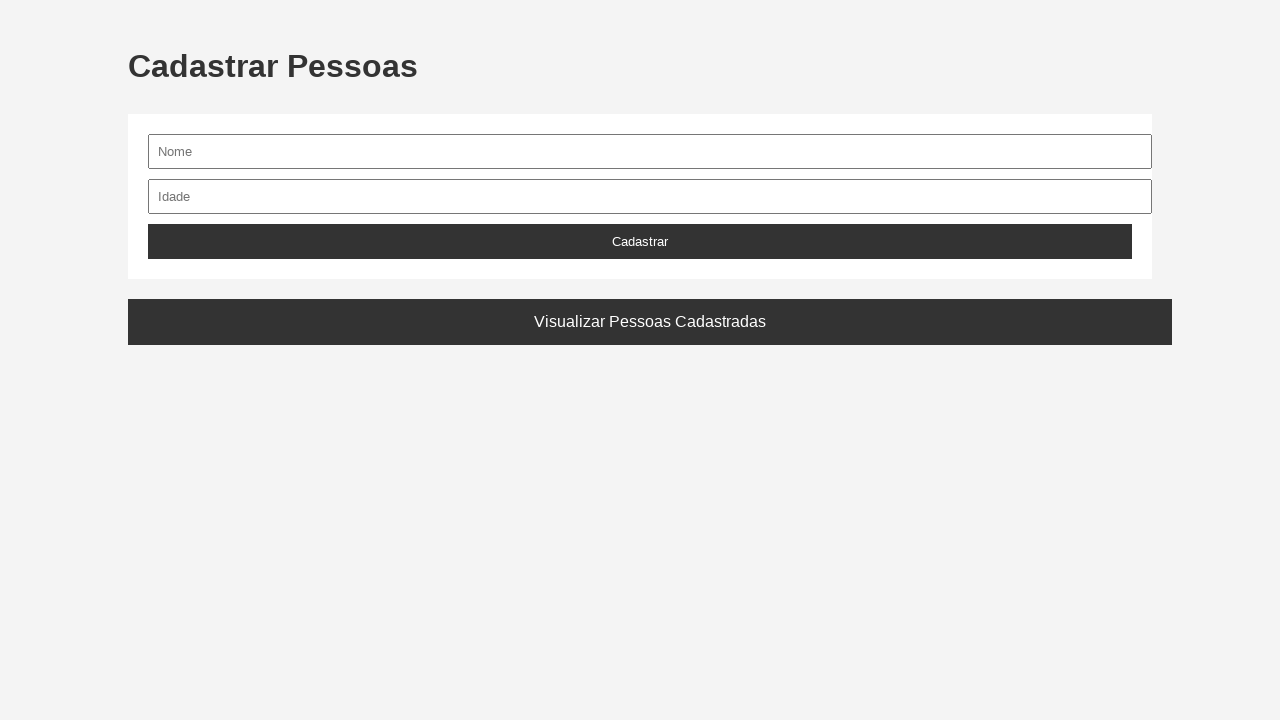

Waited for idade input field to be visible
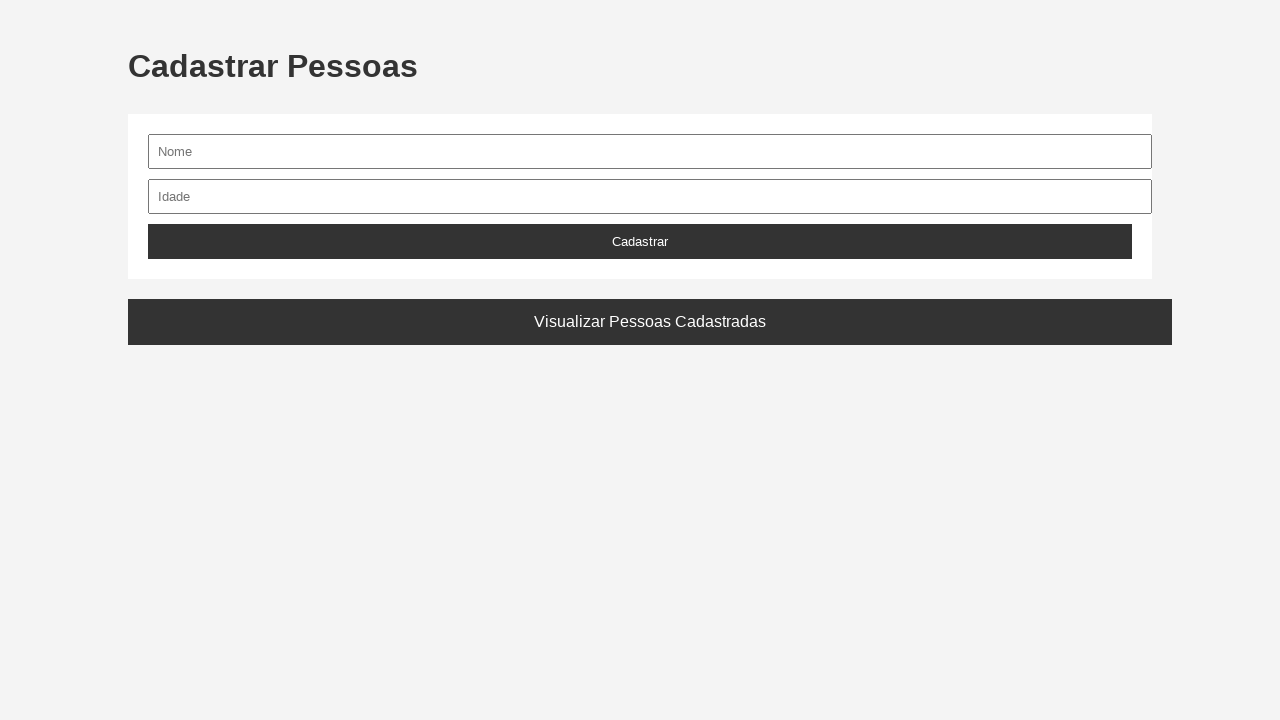

Filled nome field with invalid name containing special characters 'João-Silva123@@!' on input[name='nome'], input#nome
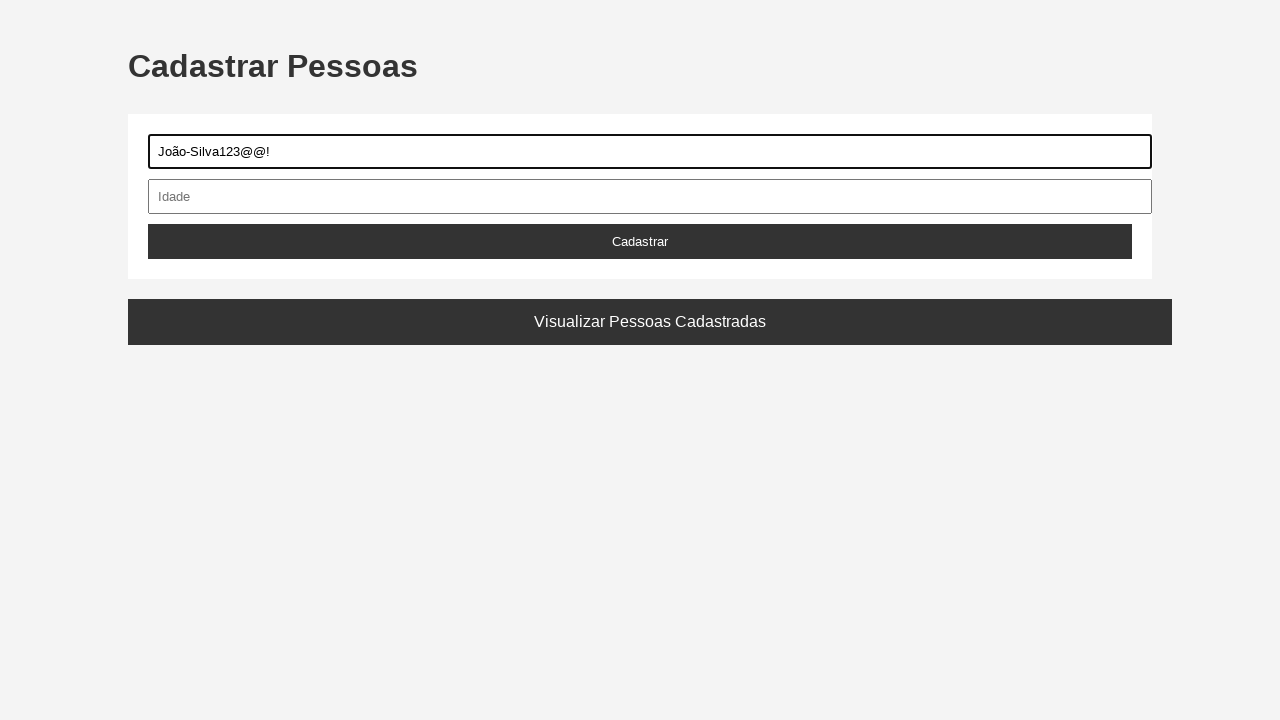

Filled idade field with value '25' on input[name='idade'], input#idade, input[type='number']
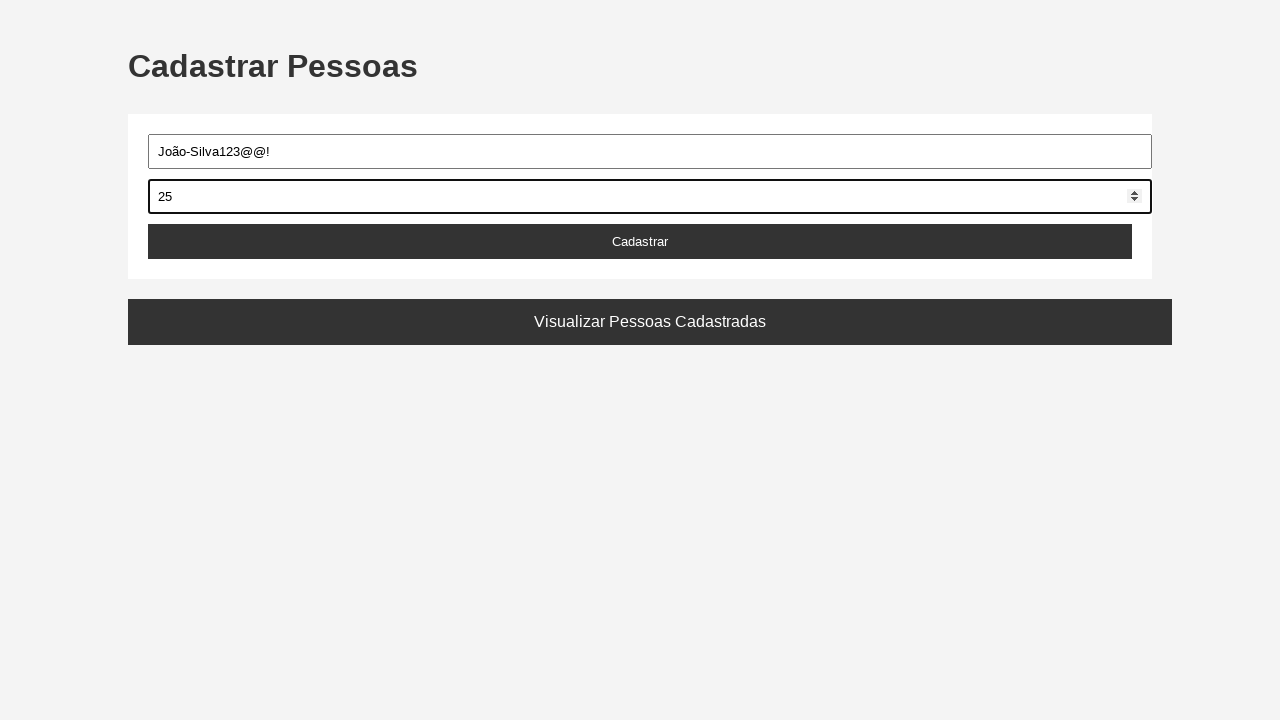

Clicked Cadastrar button to submit registration form at (640, 242) on button:has-text('Cadastrar')
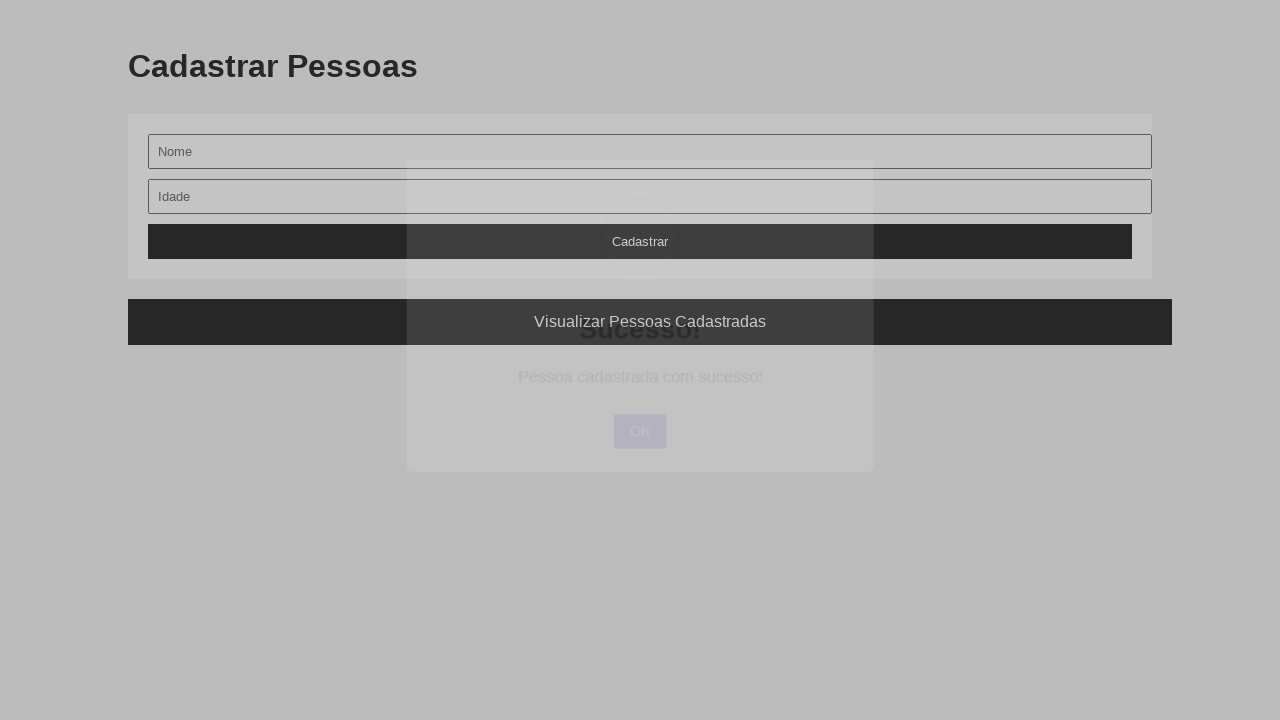

Waited for validation error popup to appear
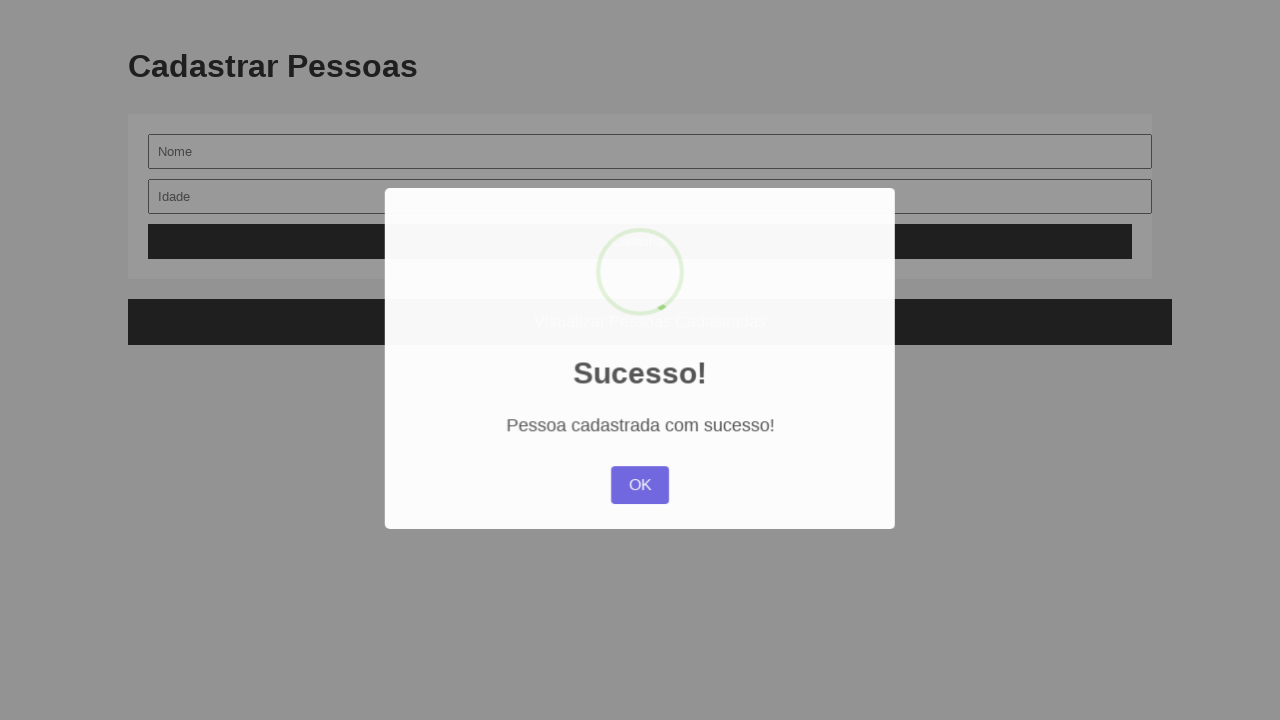

Clicked OK button on validation error popup at (640, 487) on button:has-text('OK'), .swal2-confirm
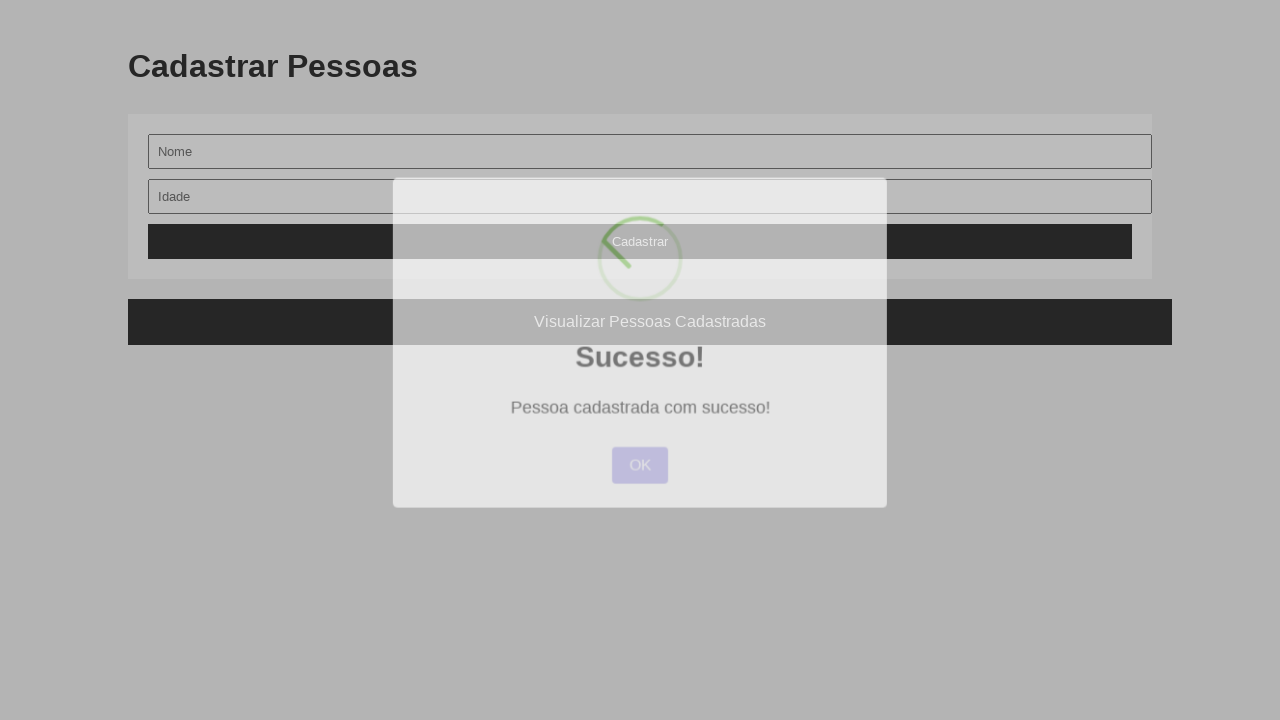

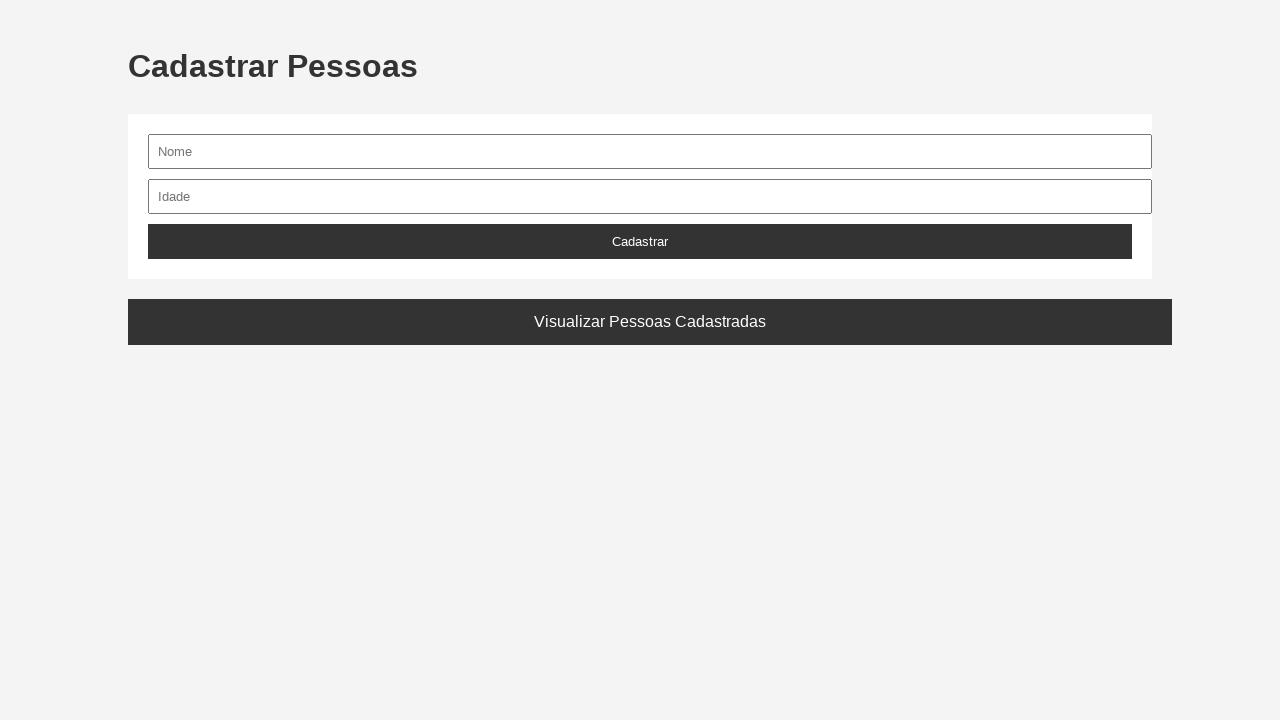